Tests file upload functionality by uploading a file and verifying the uploaded filename is displayed correctly on the confirmation page

Starting URL: https://the-internet.herokuapp.com/upload

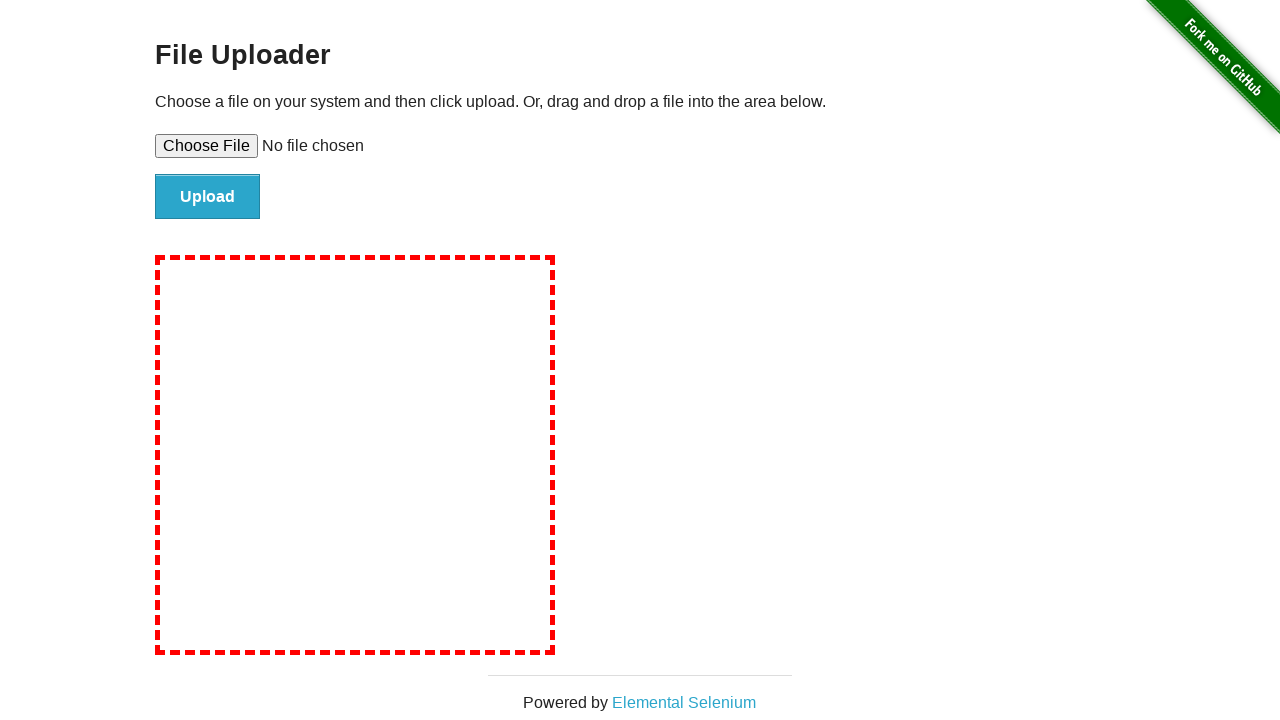

Set file input with test upload file
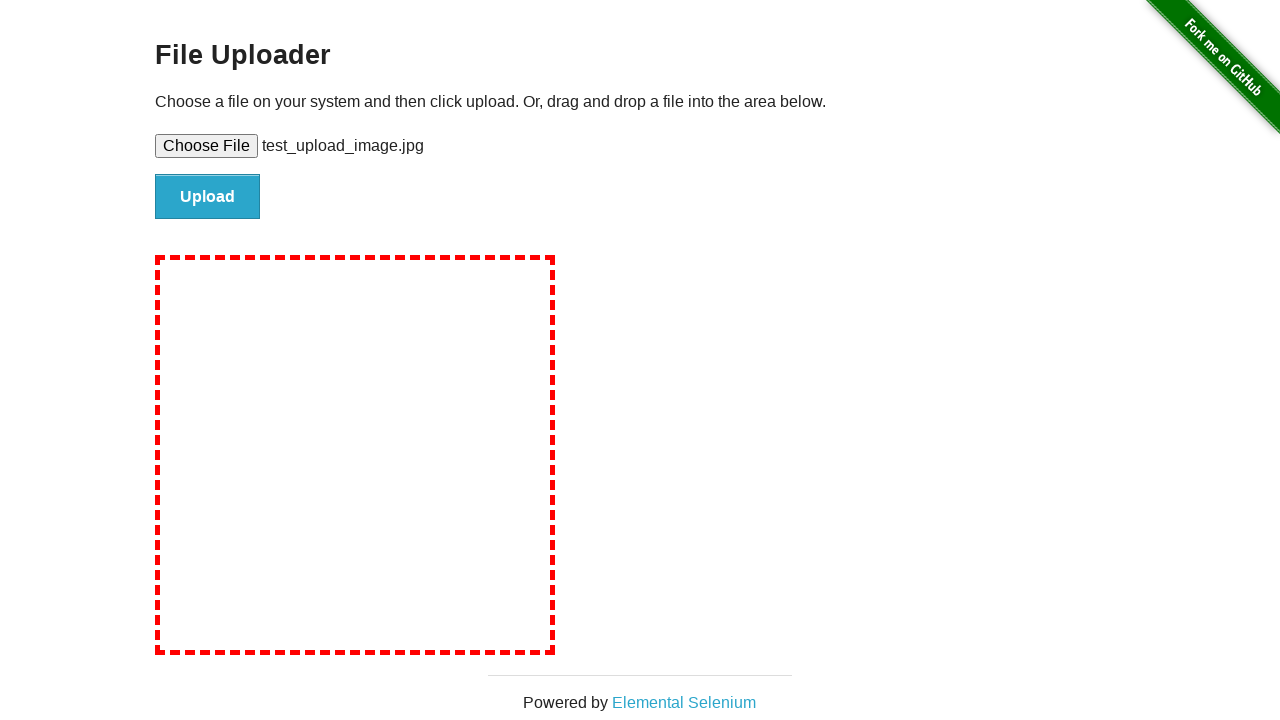

Clicked file submit button at (208, 197) on #file-submit
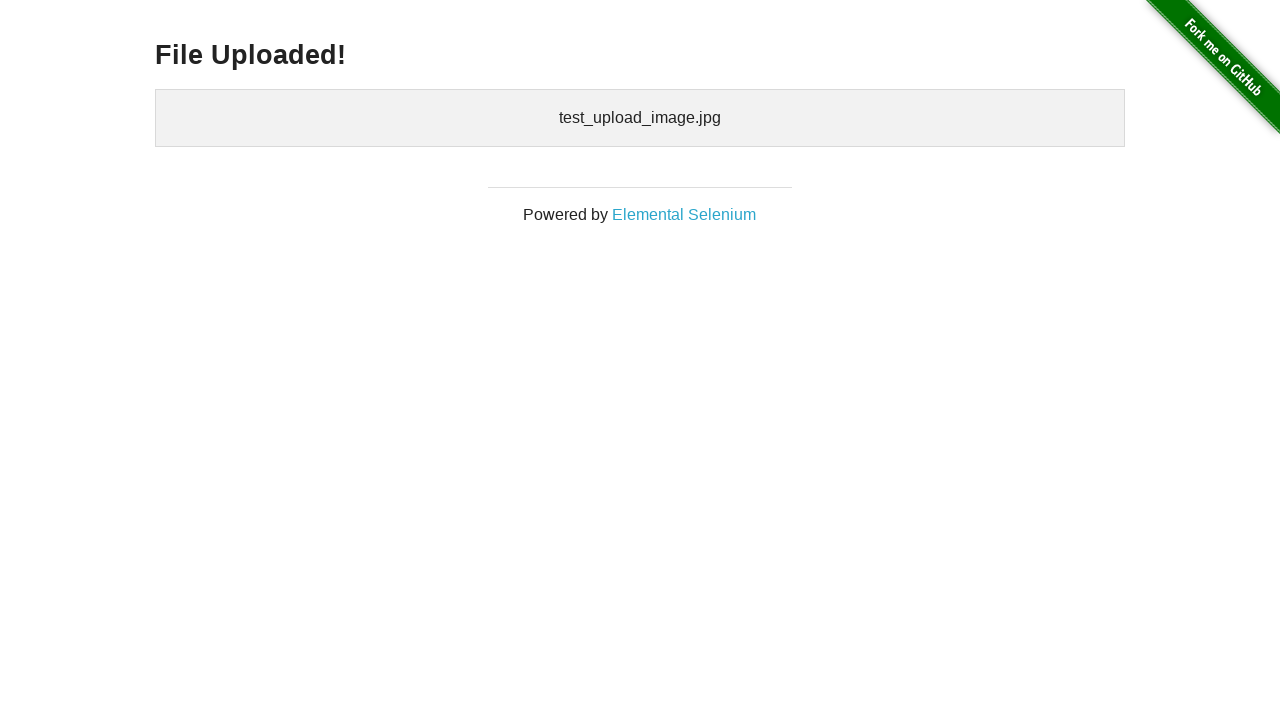

Confirmed uploaded files section loaded on confirmation page
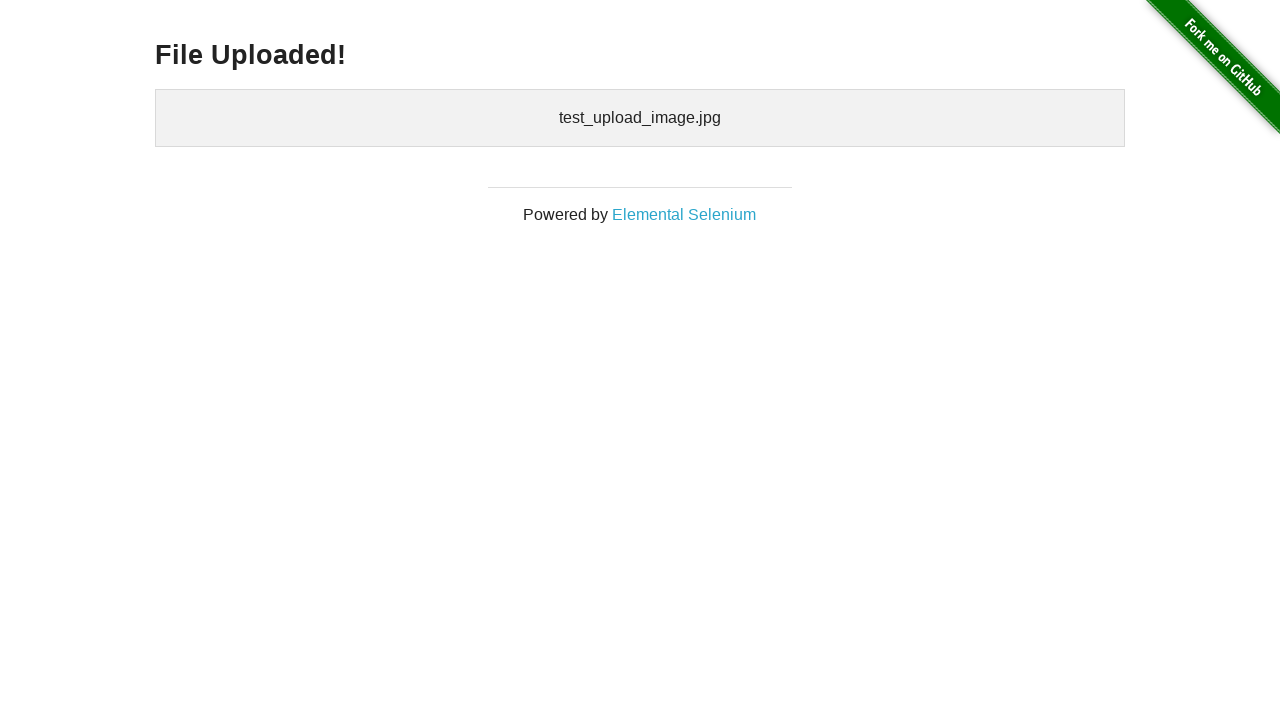

Cleaned up temporary test file
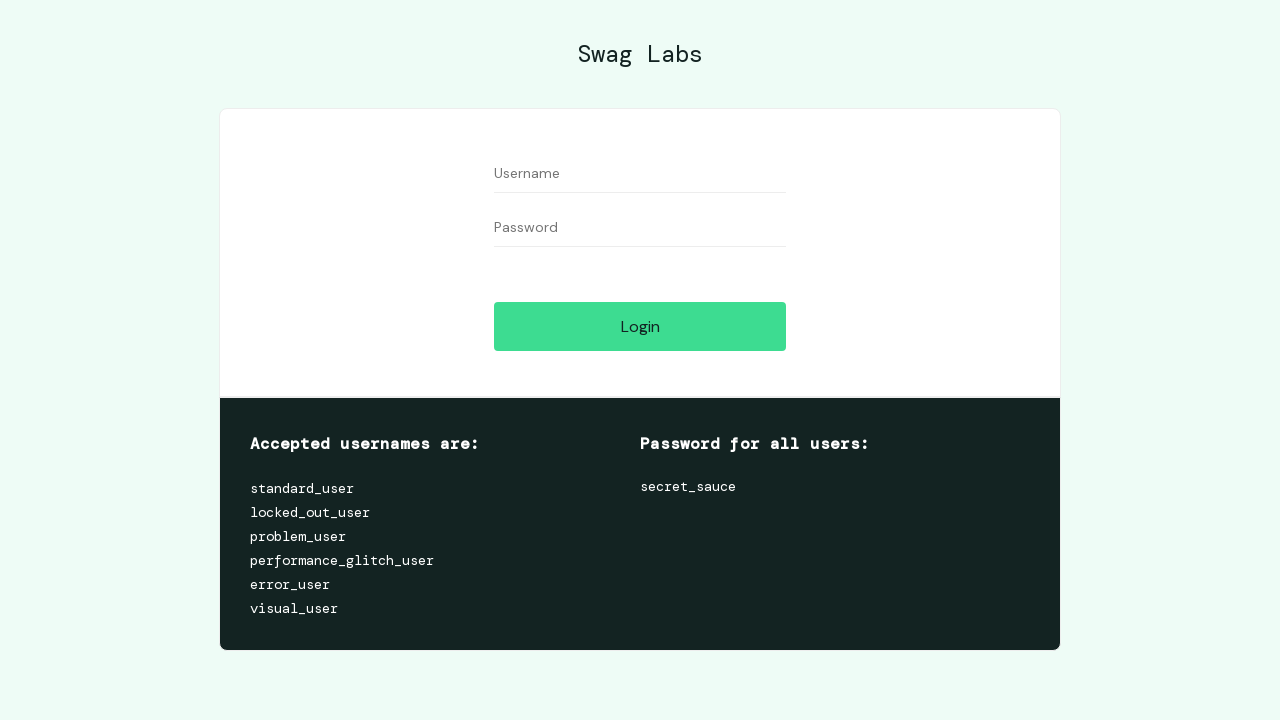

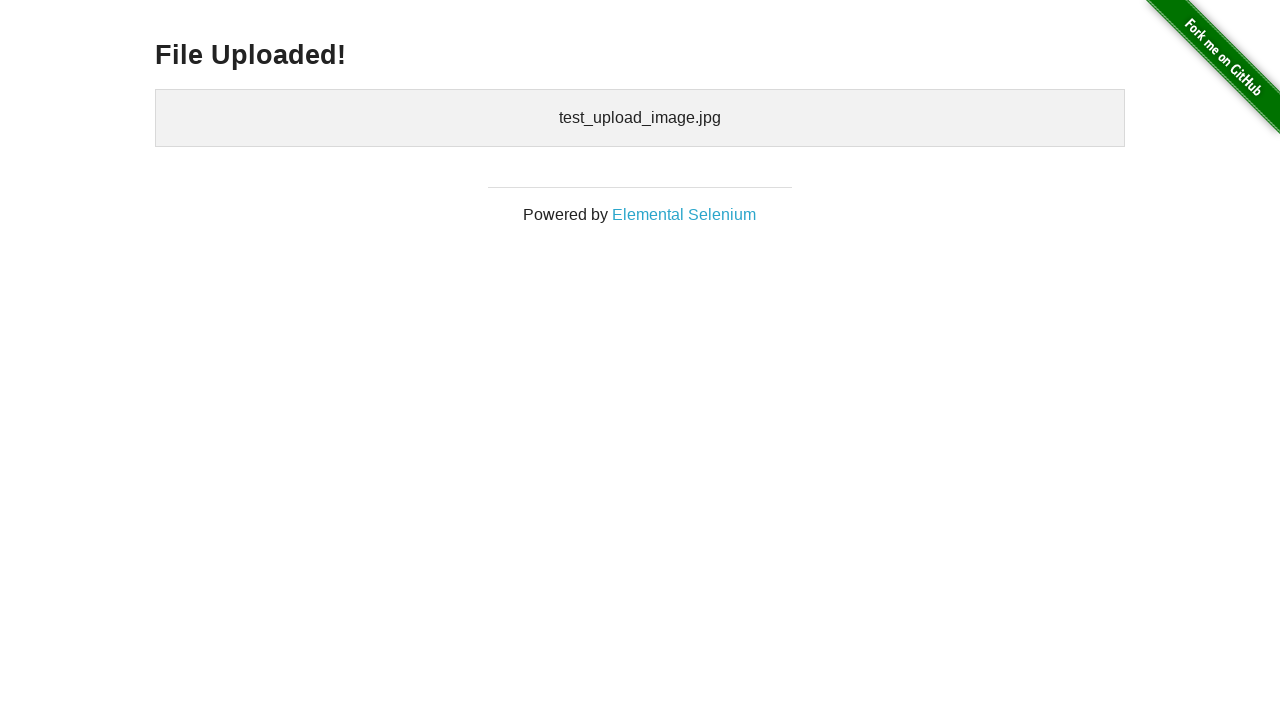